Navigates to a wine marketing page, waits for content to load, then navigates to a wine category page and verifies that item elements are present.

Starting URL: https://www.vinetur.com/marketing/

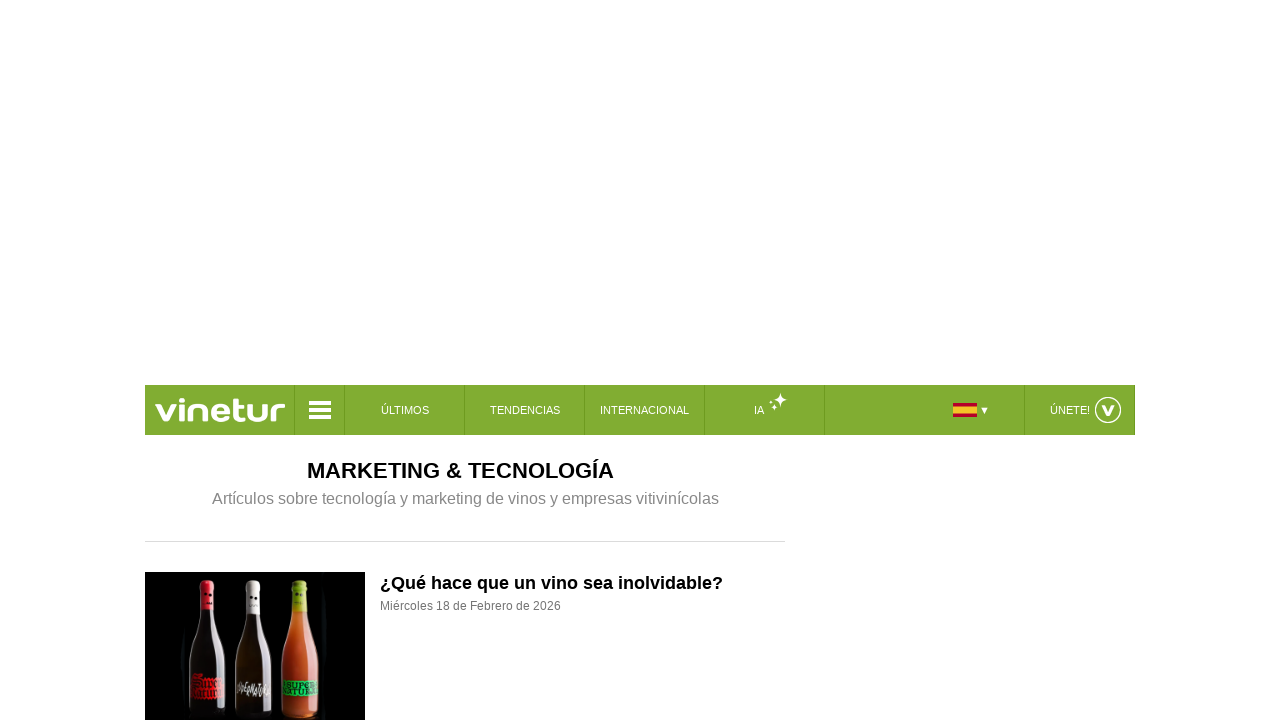

Navigated to wine marketing page
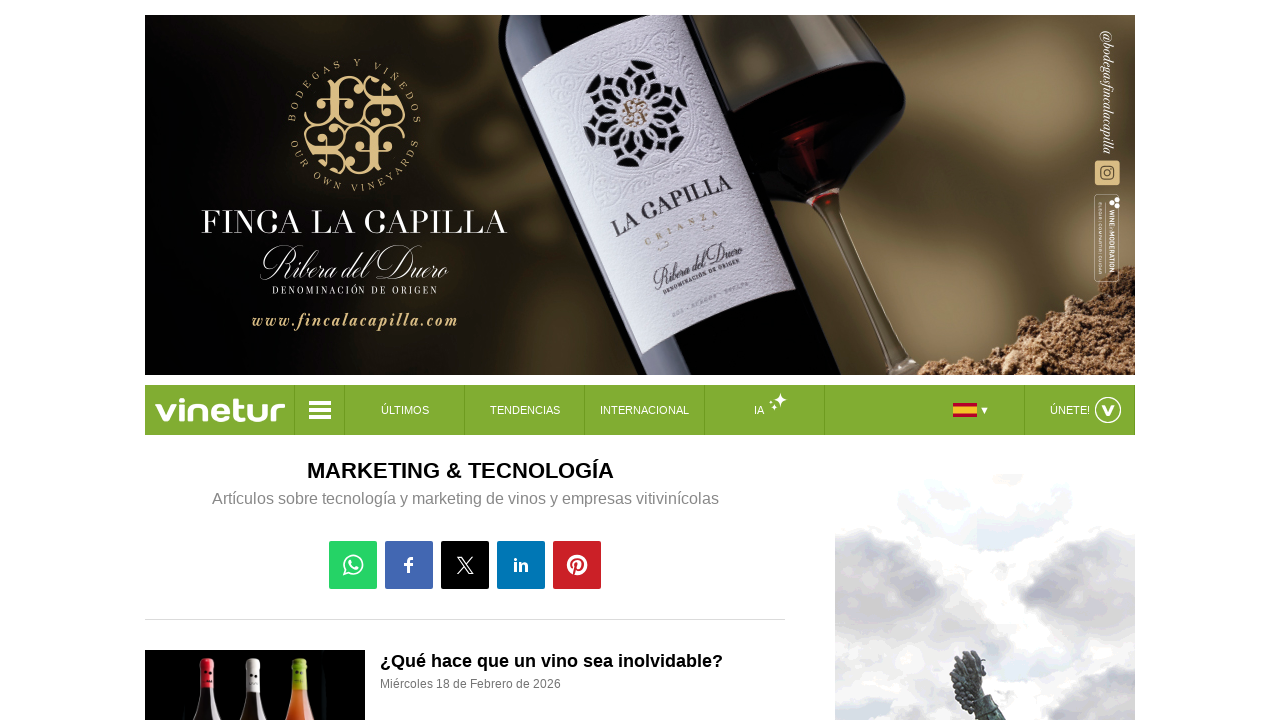

Waited for page content to load (buttons, links, divs)
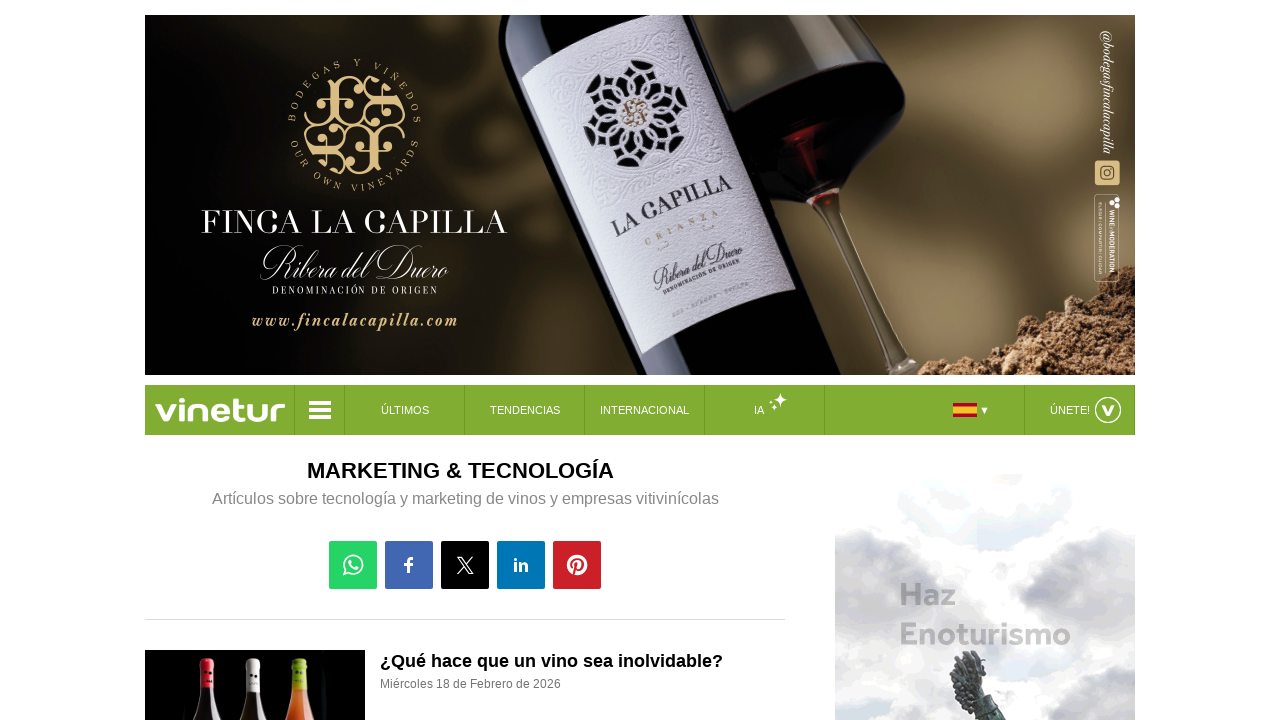

Navigated to wine category page
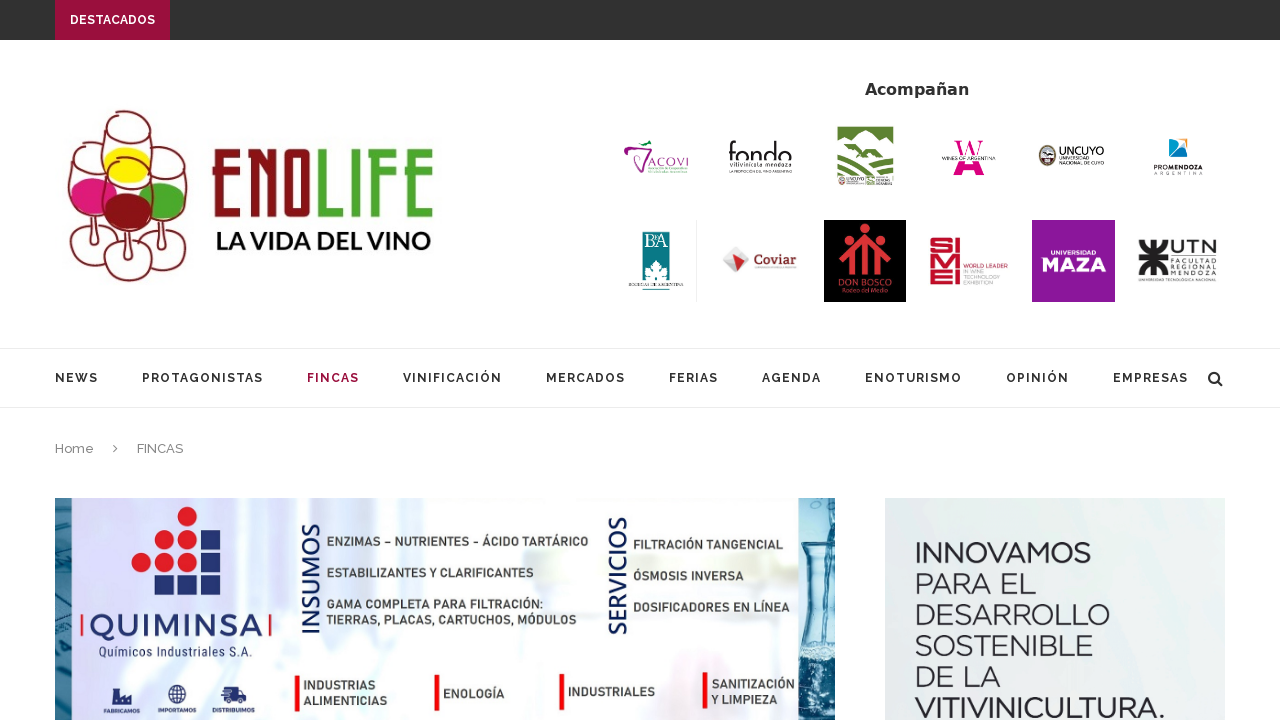

Verified item elements are present on wine category page
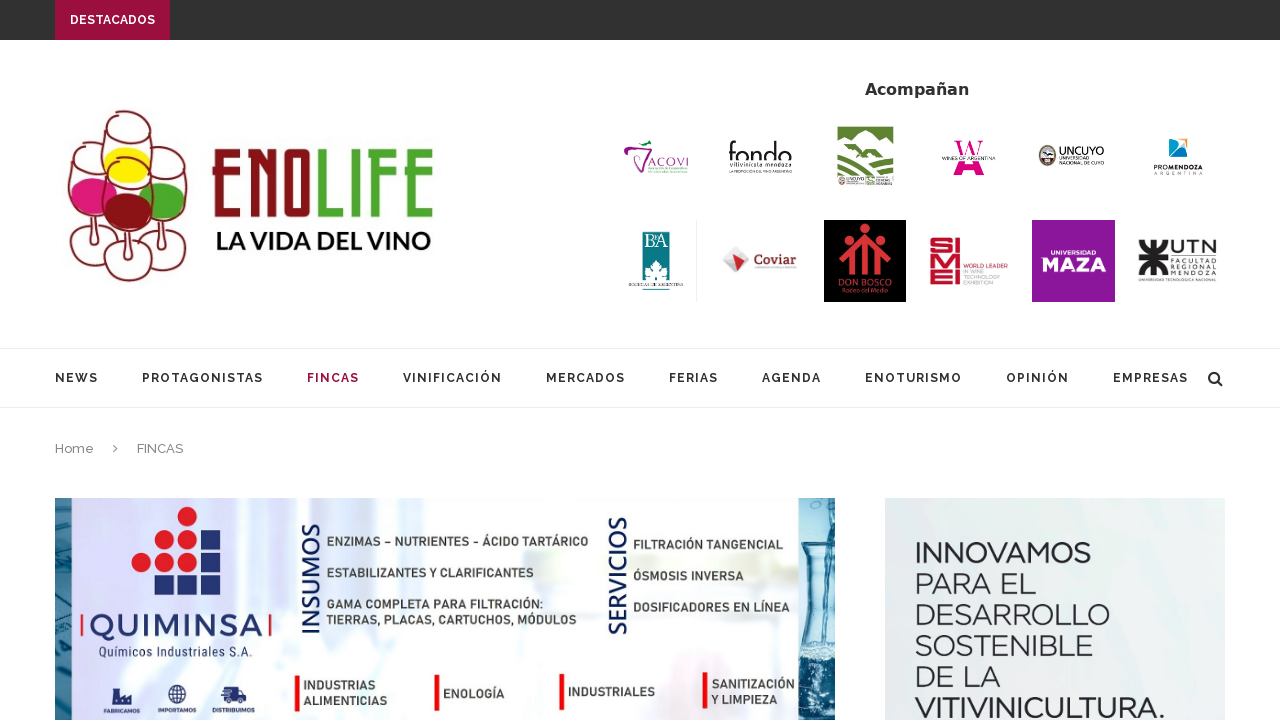

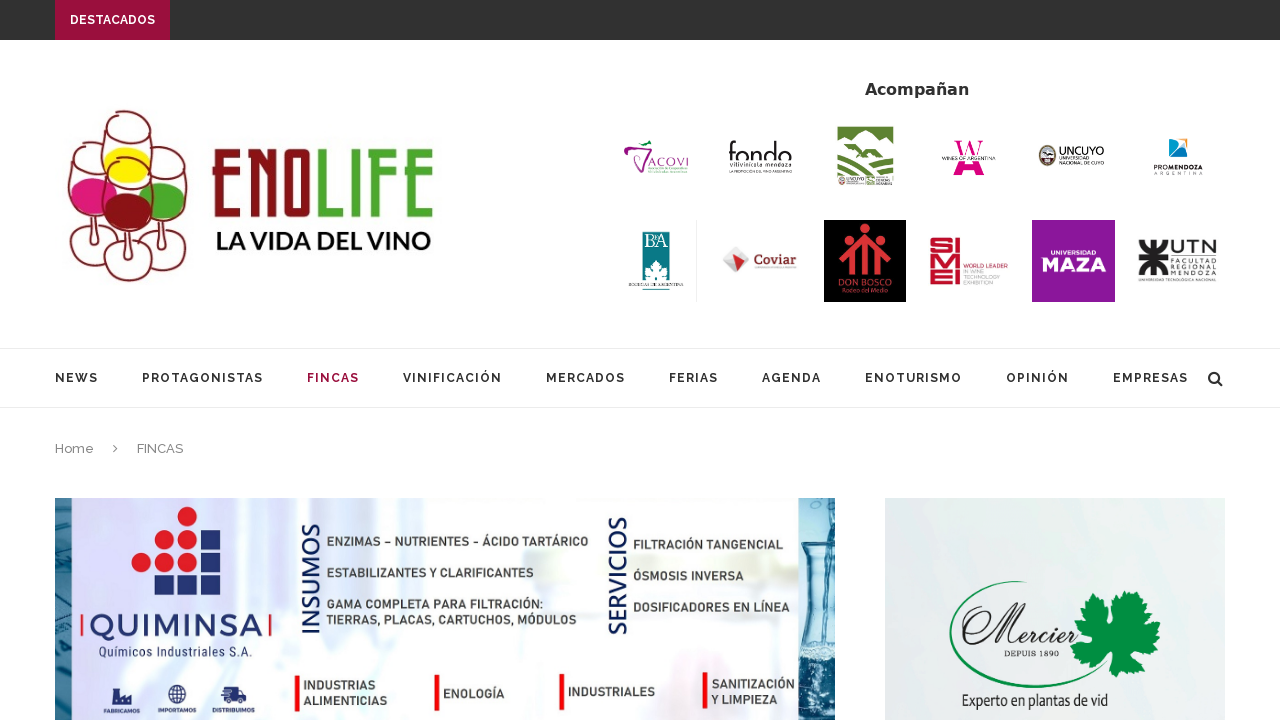